Tests clearing the complete state of all items by checking and unchecking the toggle-all checkbox

Starting URL: https://demo.playwright.dev/todomvc

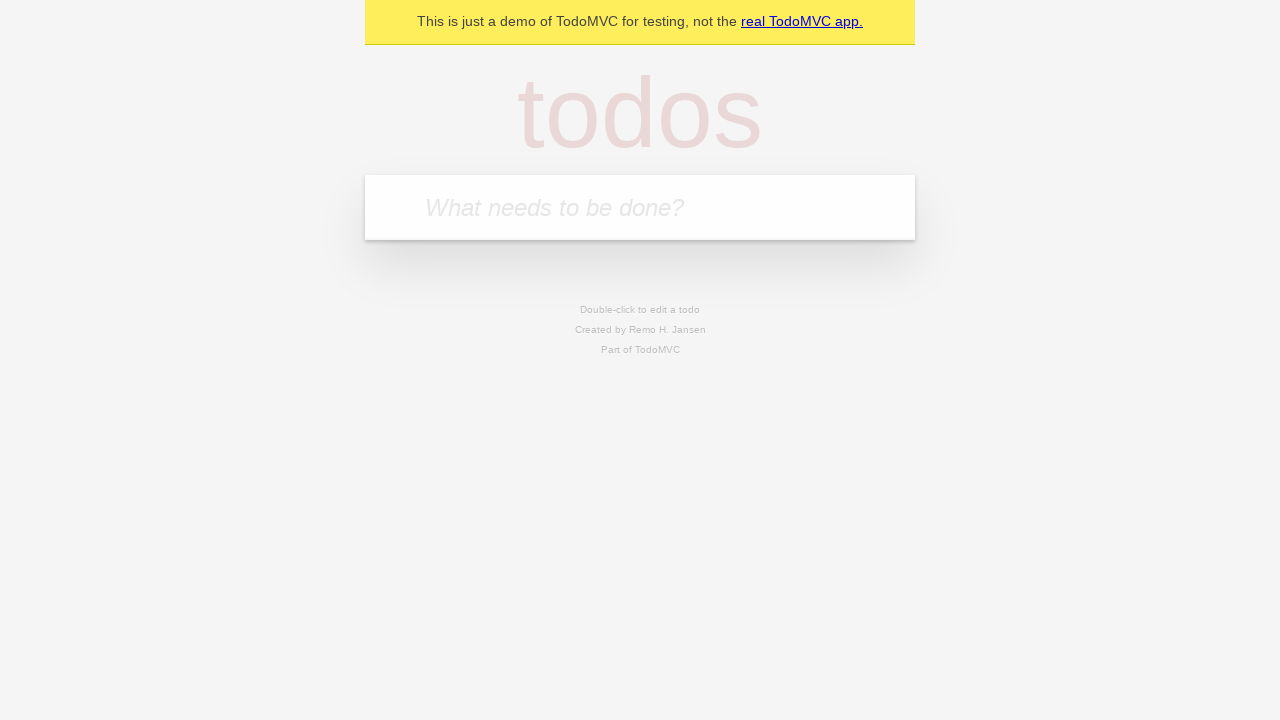

Filled first todo input with 'buy some cheese' on internal:attr=[placeholder="What needs to be done?"i]
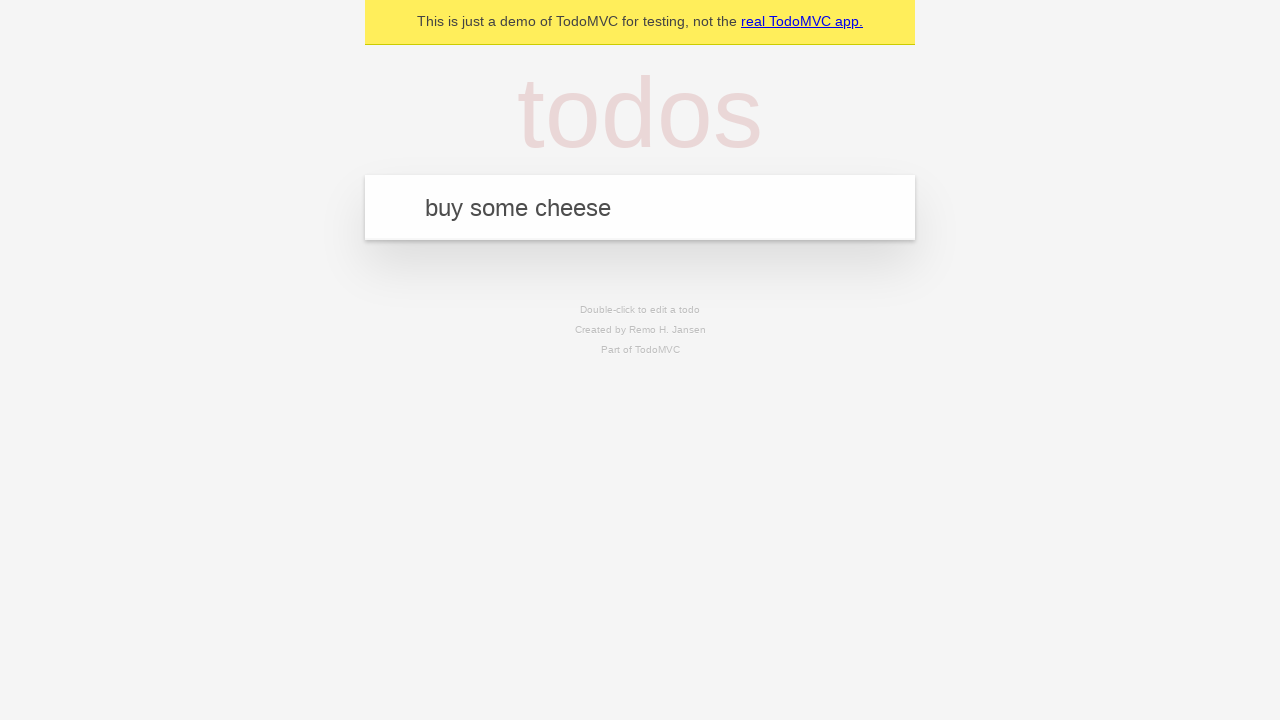

Pressed Enter to create first todo on internal:attr=[placeholder="What needs to be done?"i]
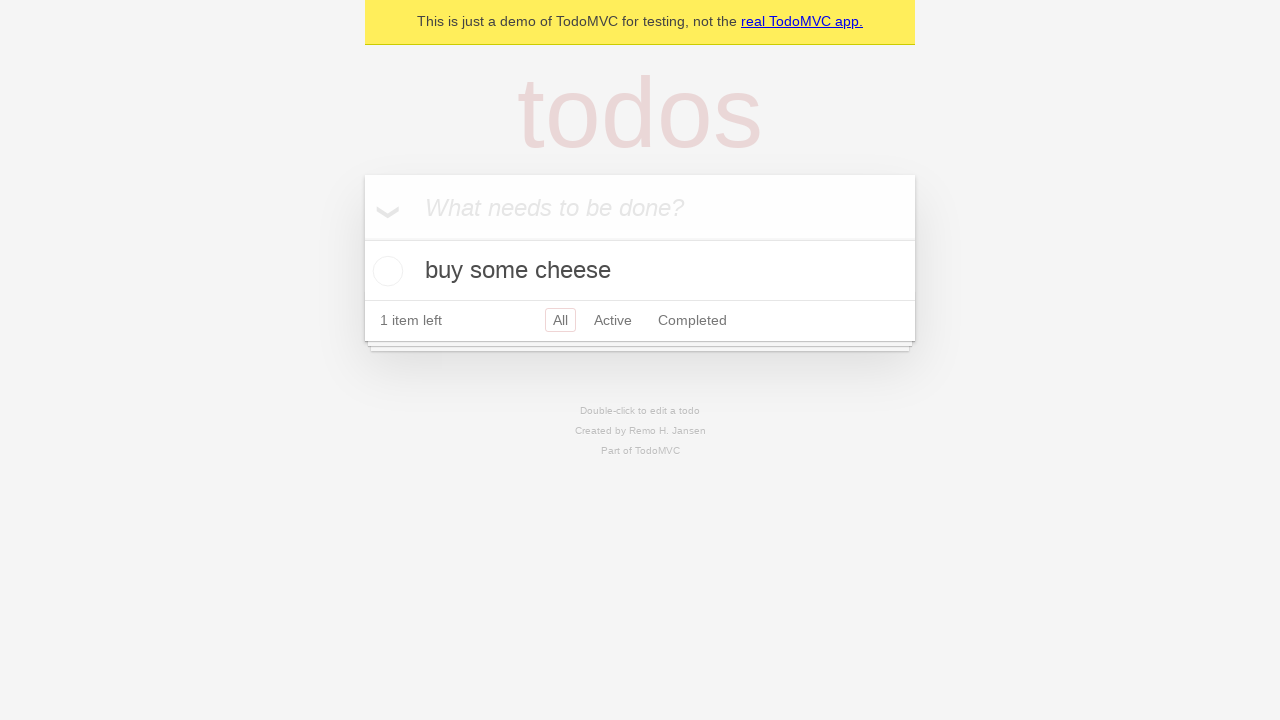

Filled second todo input with 'feed the cat' on internal:attr=[placeholder="What needs to be done?"i]
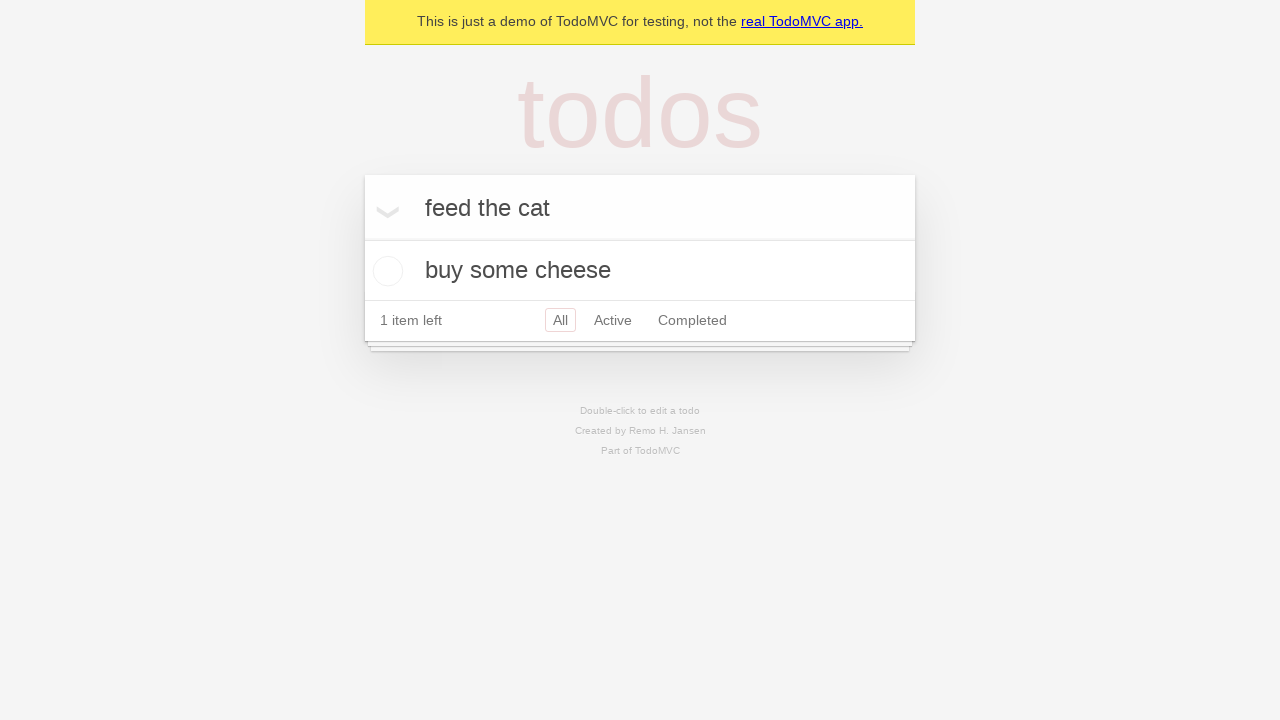

Pressed Enter to create second todo on internal:attr=[placeholder="What needs to be done?"i]
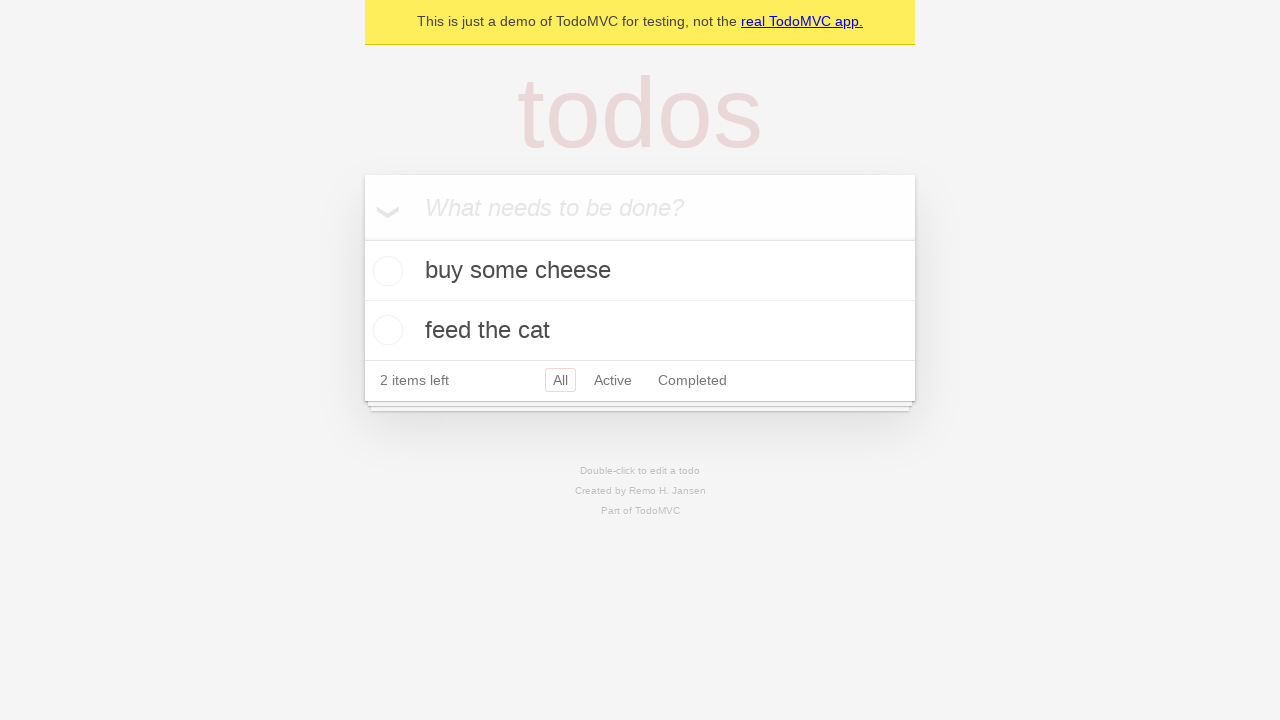

Filled third todo input with 'book a doctors appointment' on internal:attr=[placeholder="What needs to be done?"i]
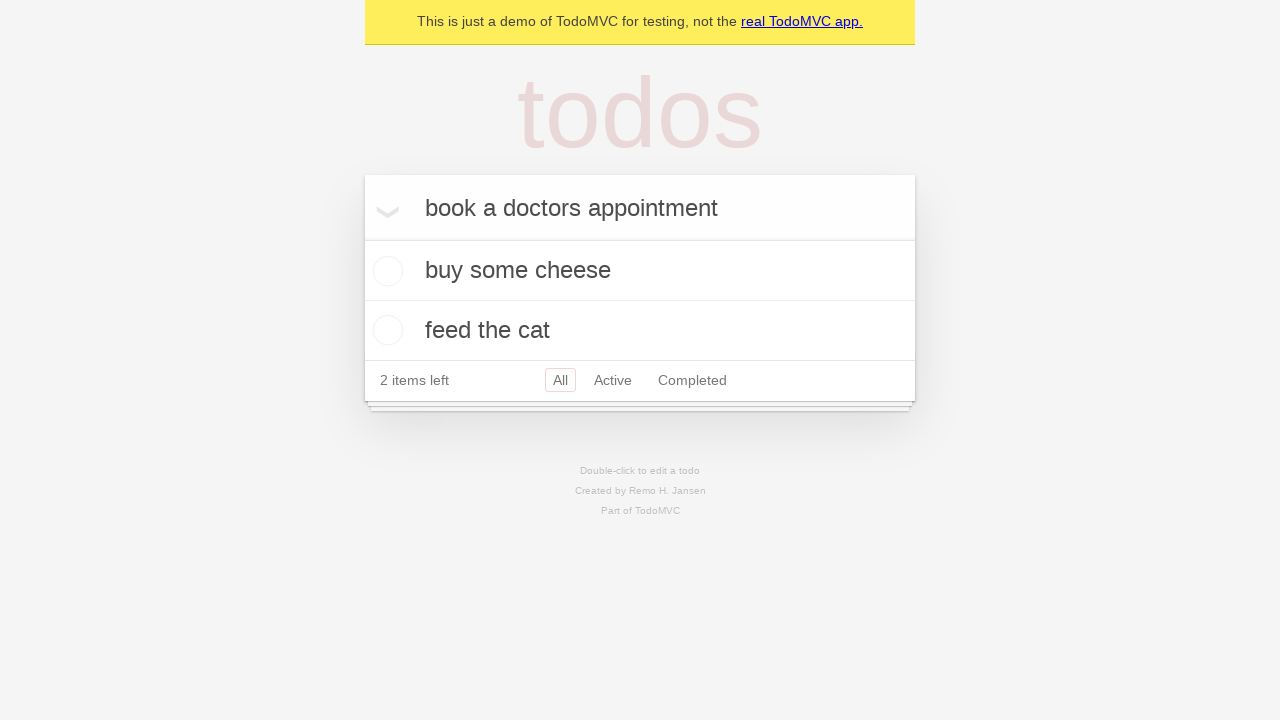

Pressed Enter to create third todo on internal:attr=[placeholder="What needs to be done?"i]
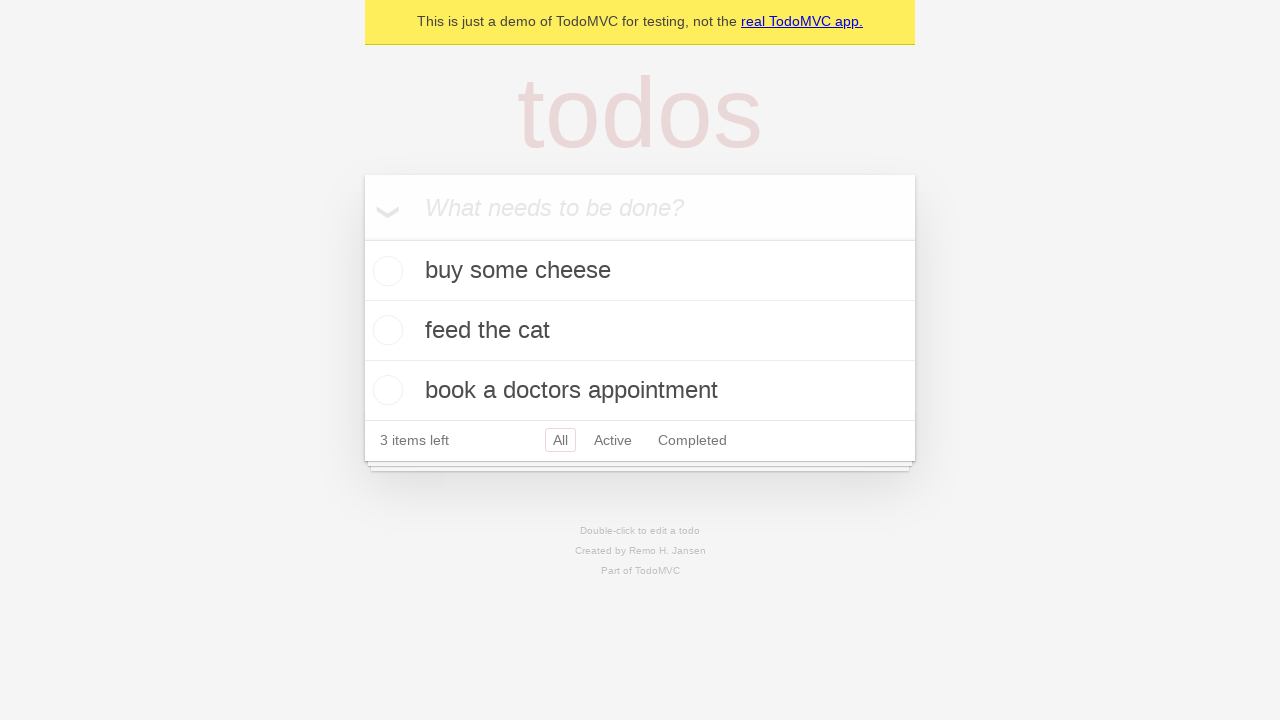

Waited for third todo to be rendered
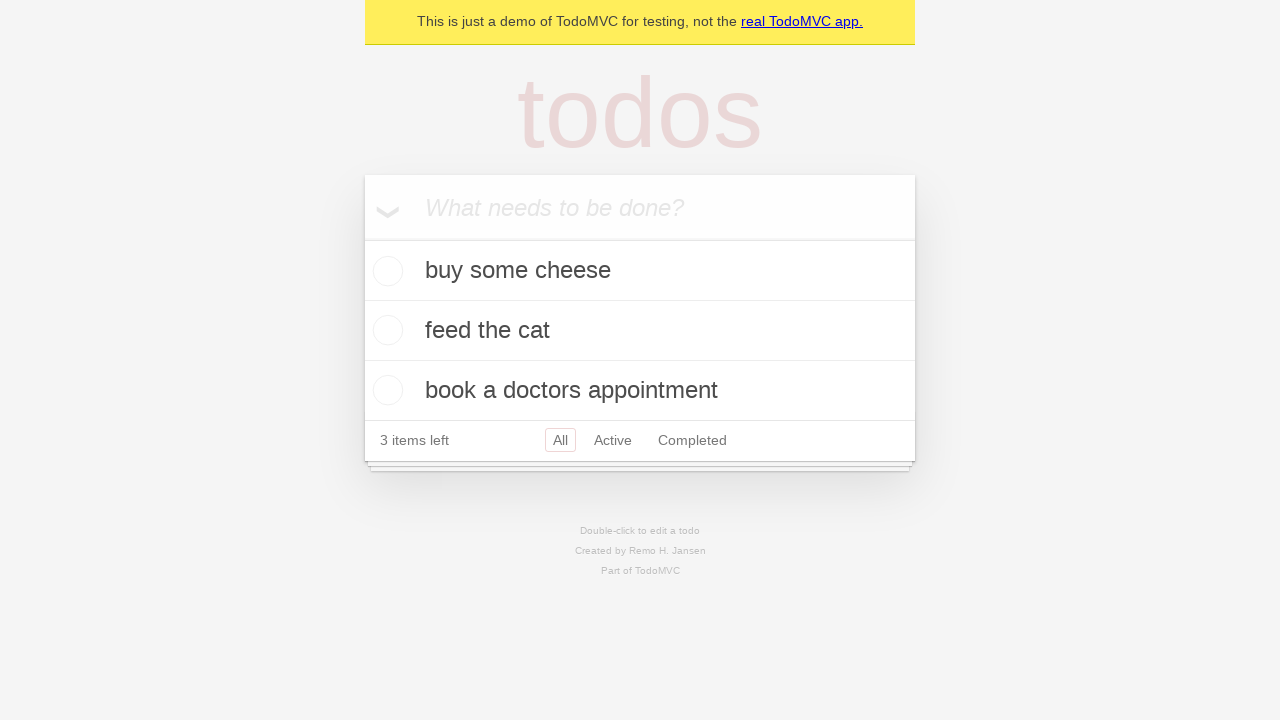

Clicked toggle-all checkbox to mark all todos as complete at (362, 238) on internal:label="Mark all as complete"i
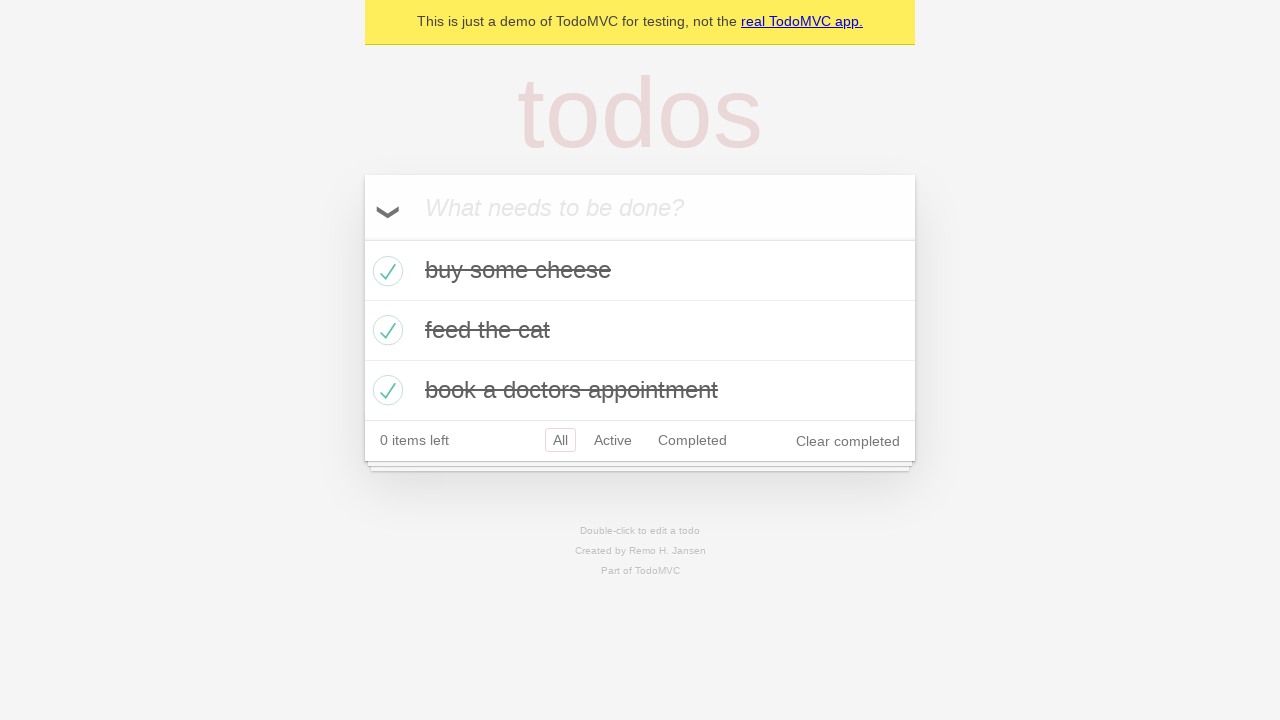

Clicked toggle-all checkbox to uncheck all todos at (362, 238) on internal:label="Mark all as complete"i
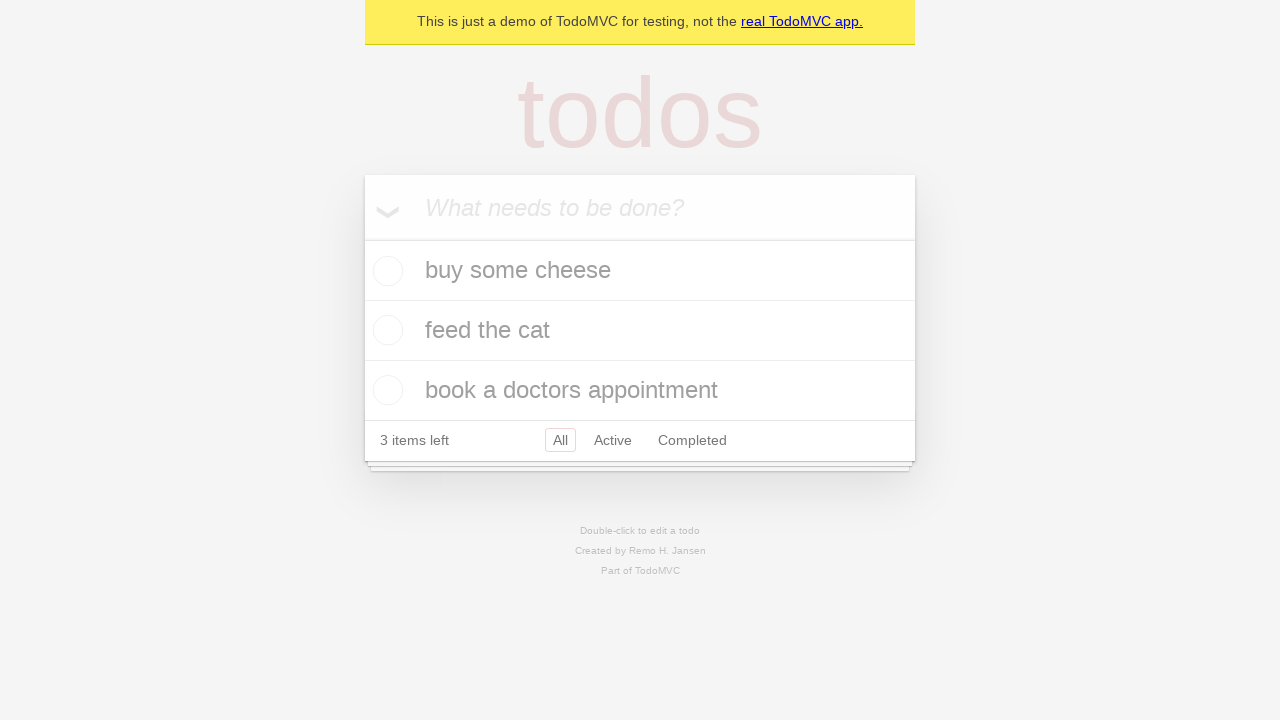

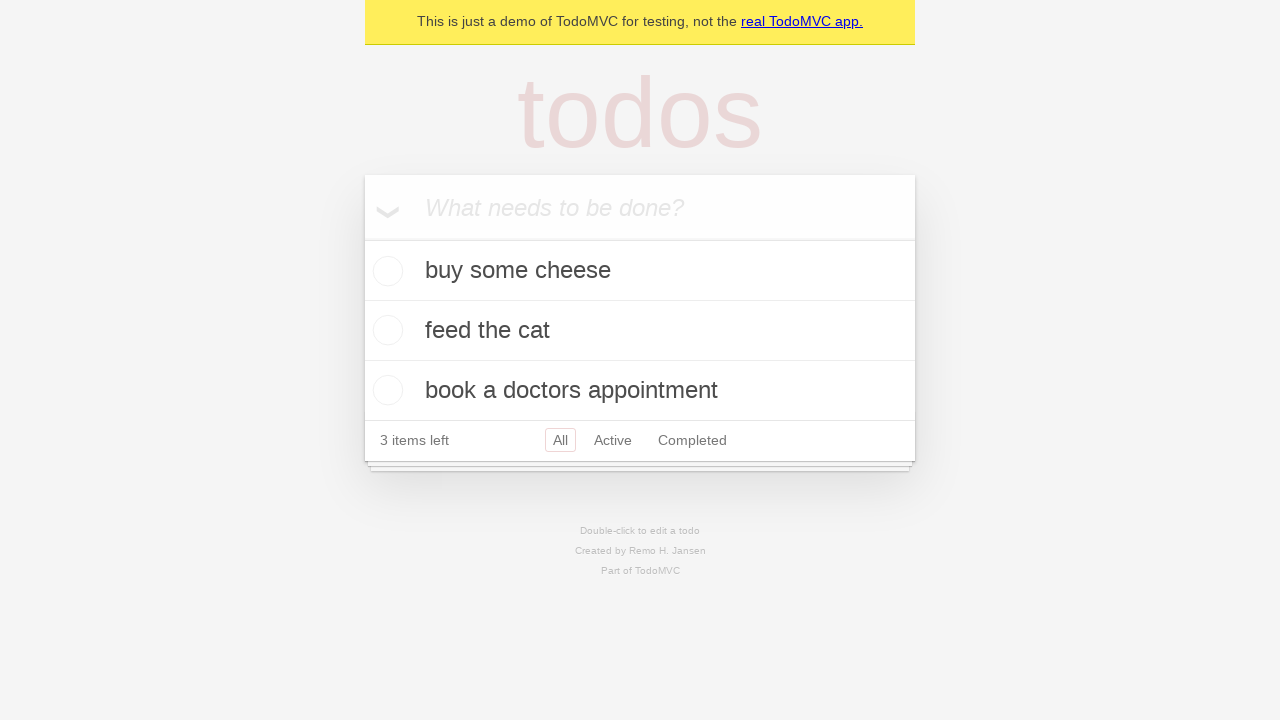